Tests calendar date picker functionality by selecting a specific date (June 15, 2027) through navigating year and month views, then verifies the selected date is correctly displayed.

Starting URL: https://rahulshettyacademy.com/seleniumPractise/#/offers

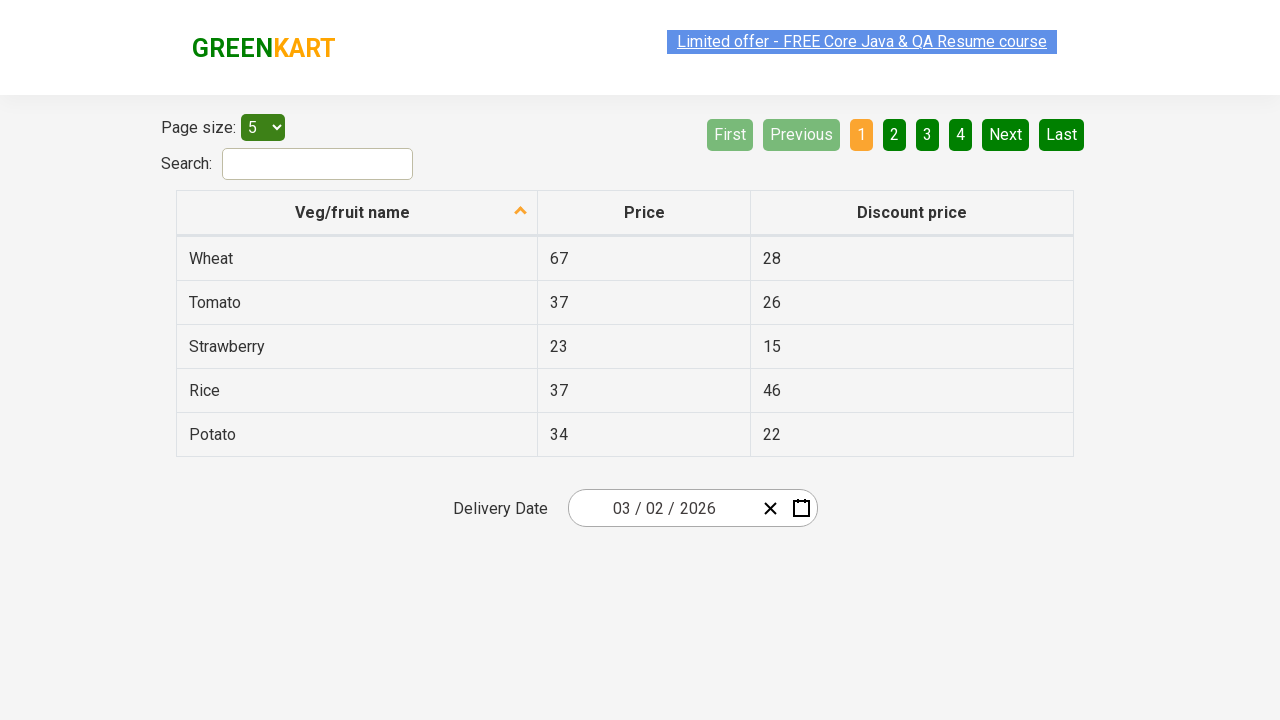

Clicked date picker input group to open calendar at (662, 508) on .react-date-picker__inputGroup
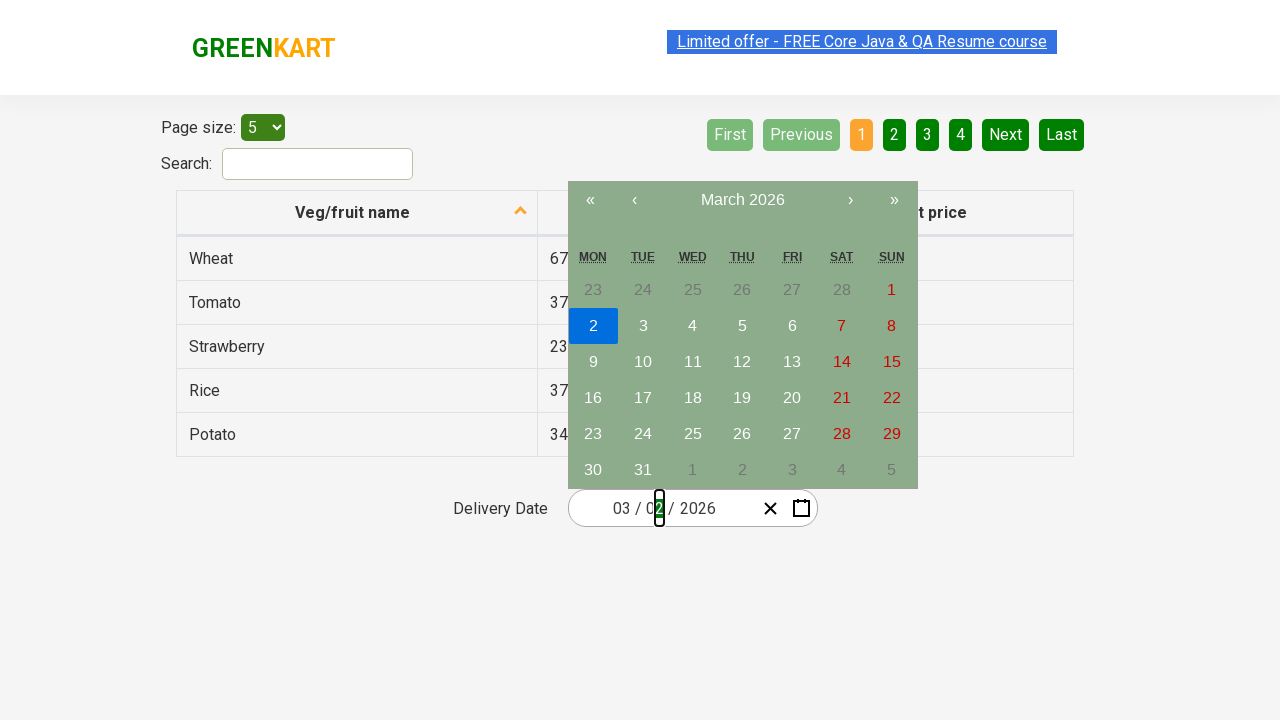

Clicked navigation label to navigate to month view at (742, 200) on .react-calendar__navigation__label
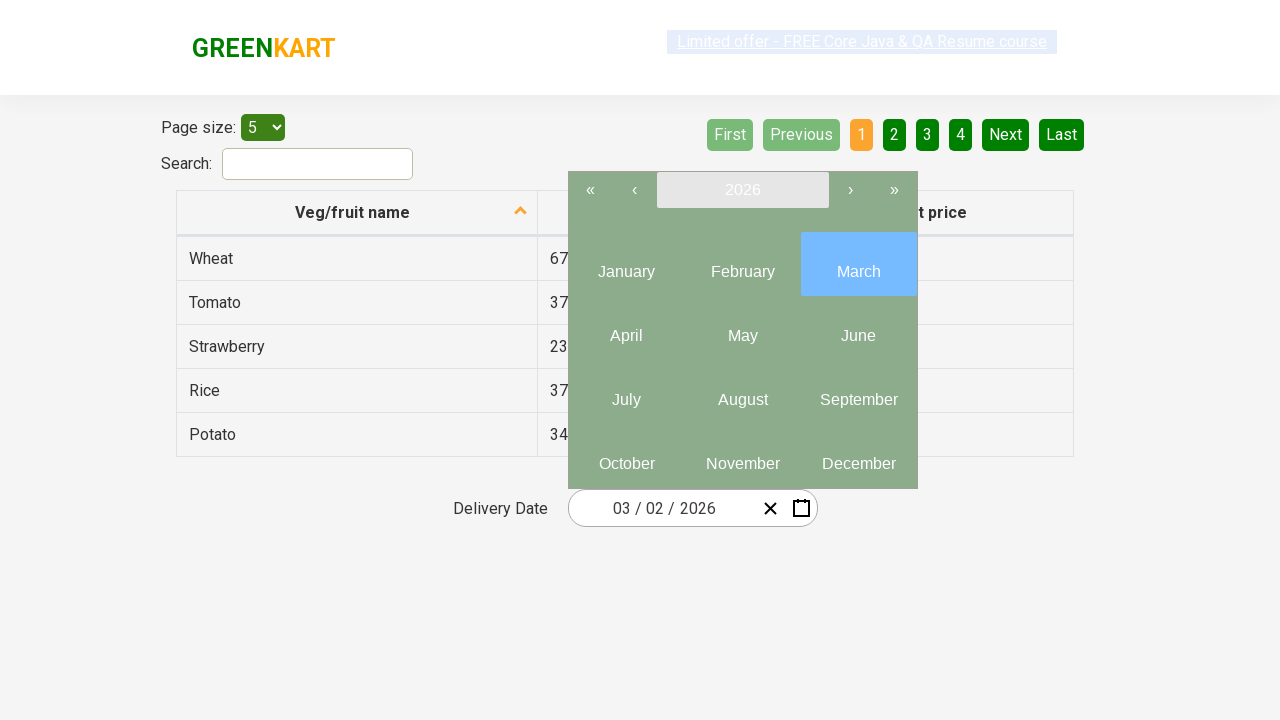

Clicked navigation label again to navigate to year view at (742, 190) on .react-calendar__navigation__label
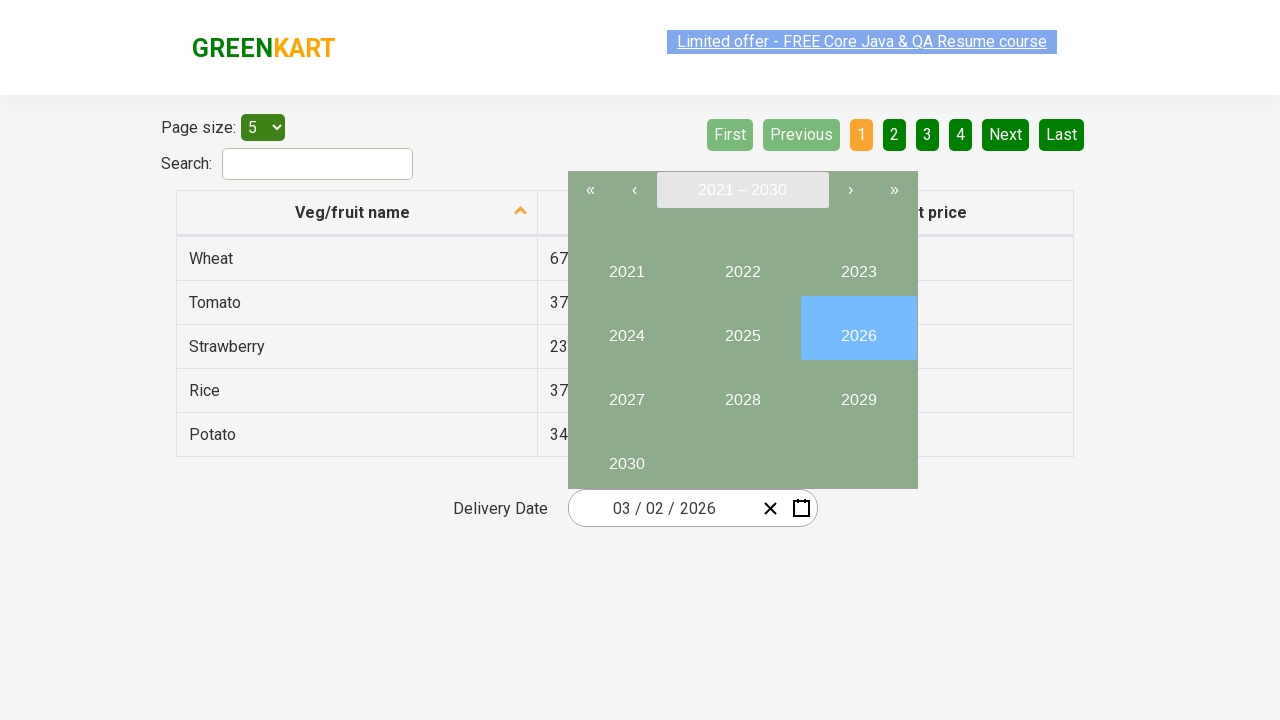

Selected year 2027 at (626, 392) on //button[text()='2027']
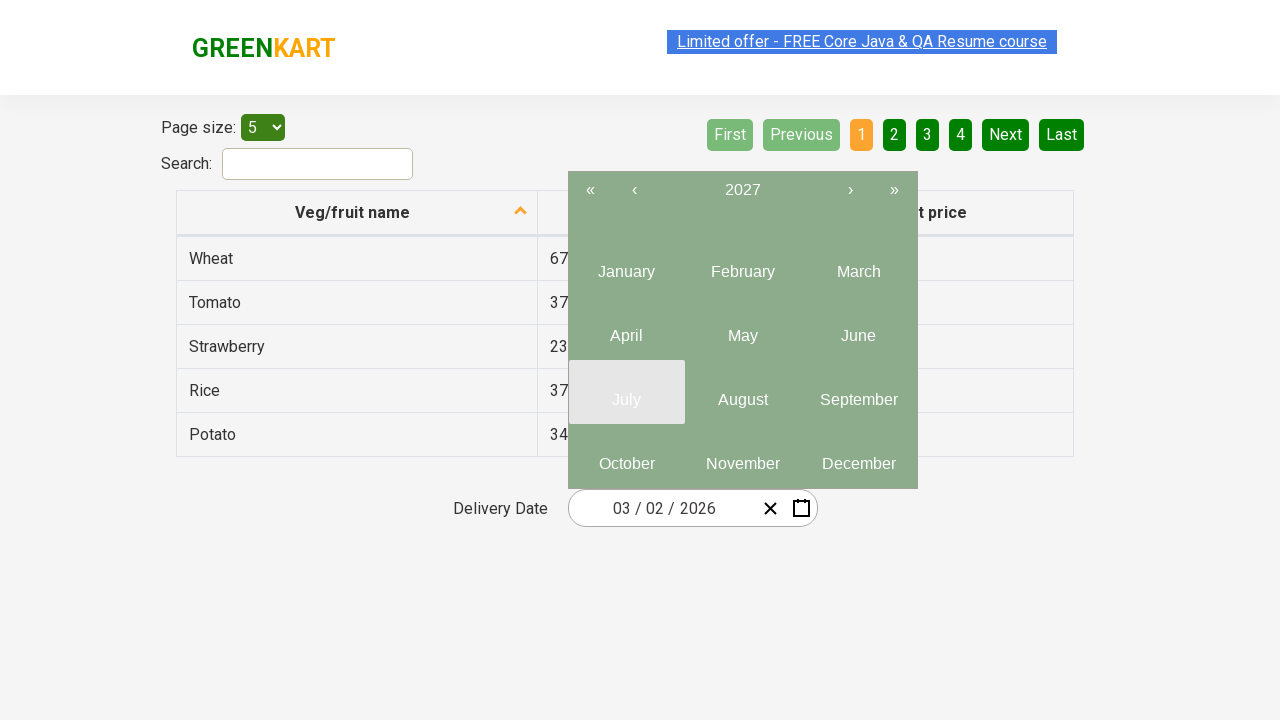

Selected month 6 (June) at (858, 328) on .react-calendar__year-view__months__month >> nth=5
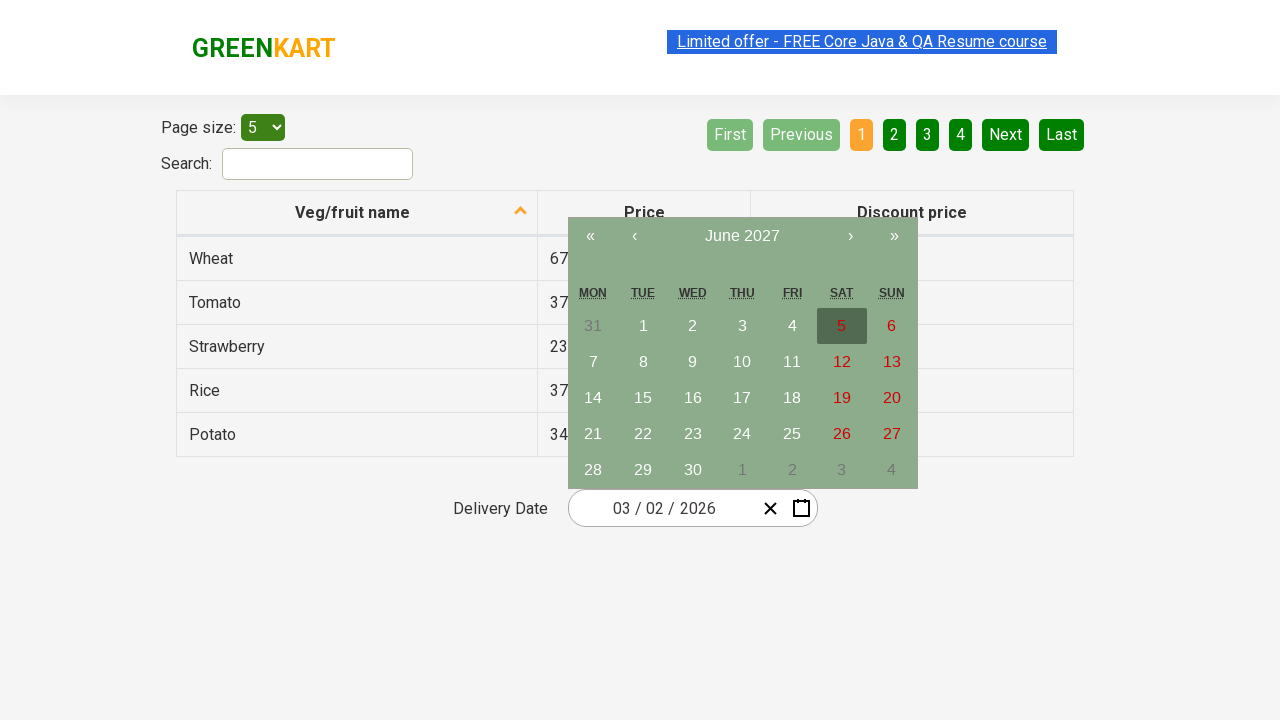

Selected date 15 at (643, 398) on //abbr[text()='15']
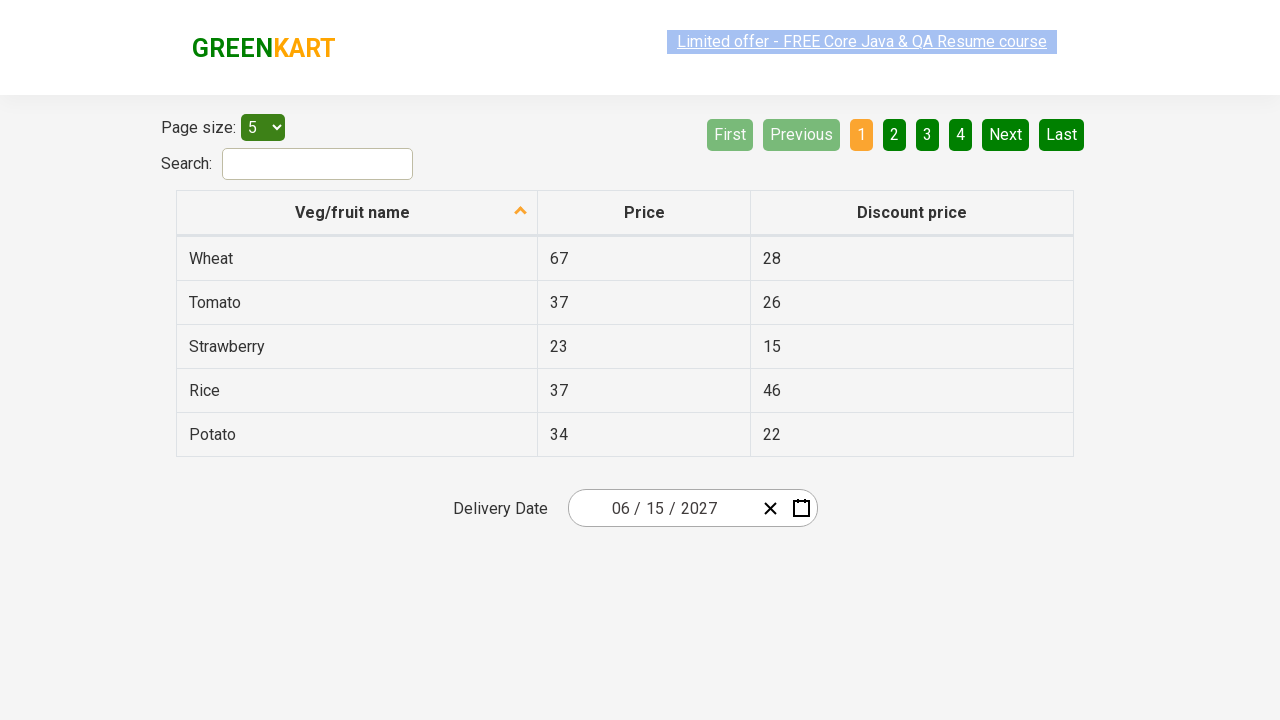

Date picker input group populated with selected date
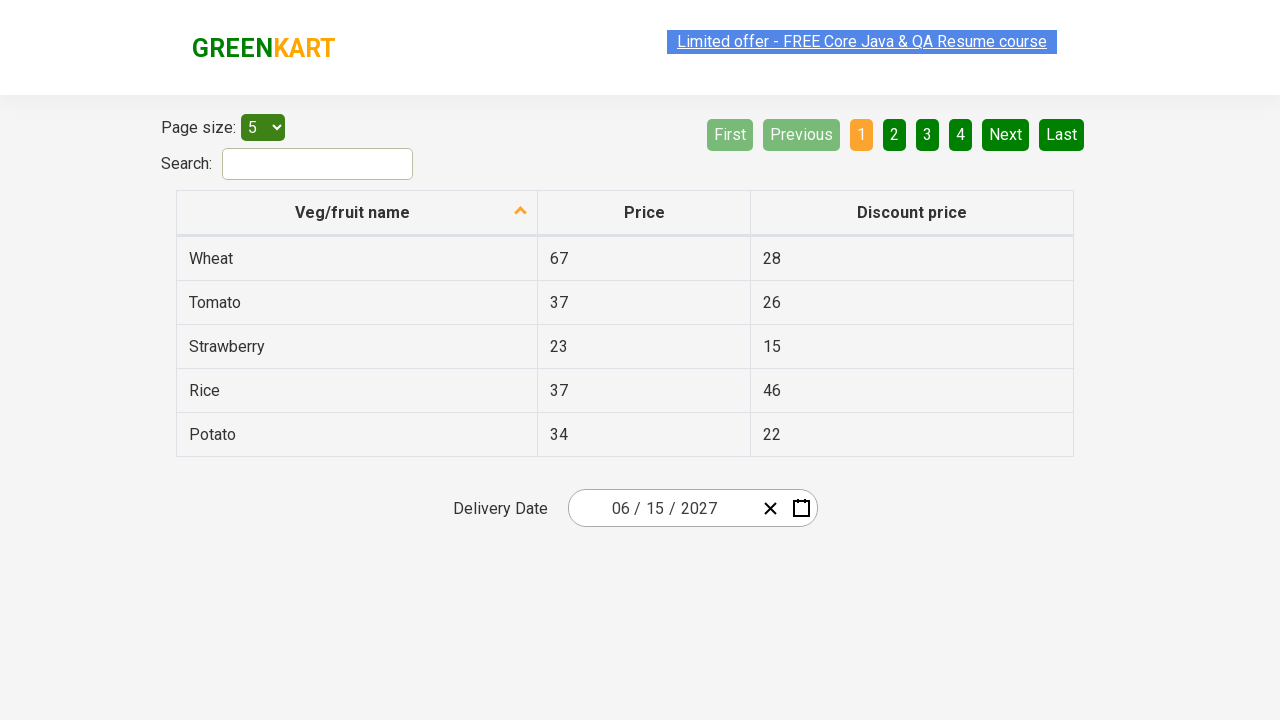

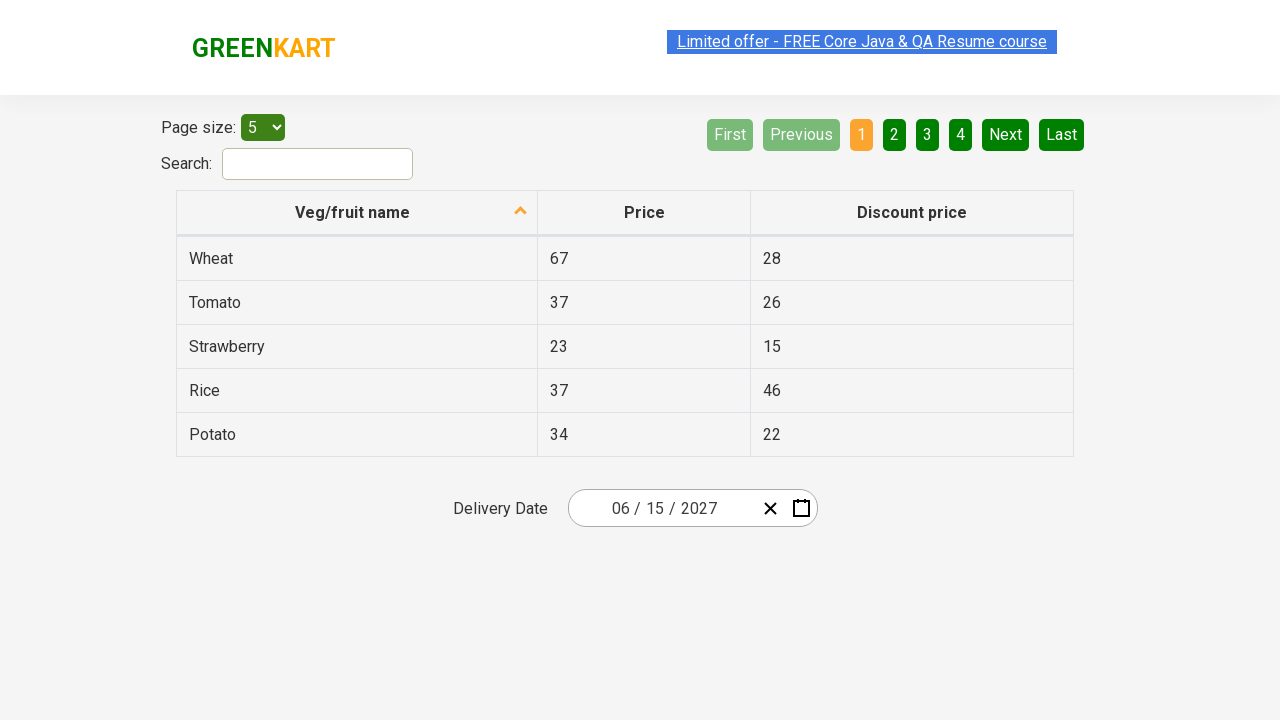